Tests Zepto's search functionality by clicking the search button, entering a product name, submitting the search, then navigating back and refreshing the page

Starting URL: https://www.zeptonow.com/

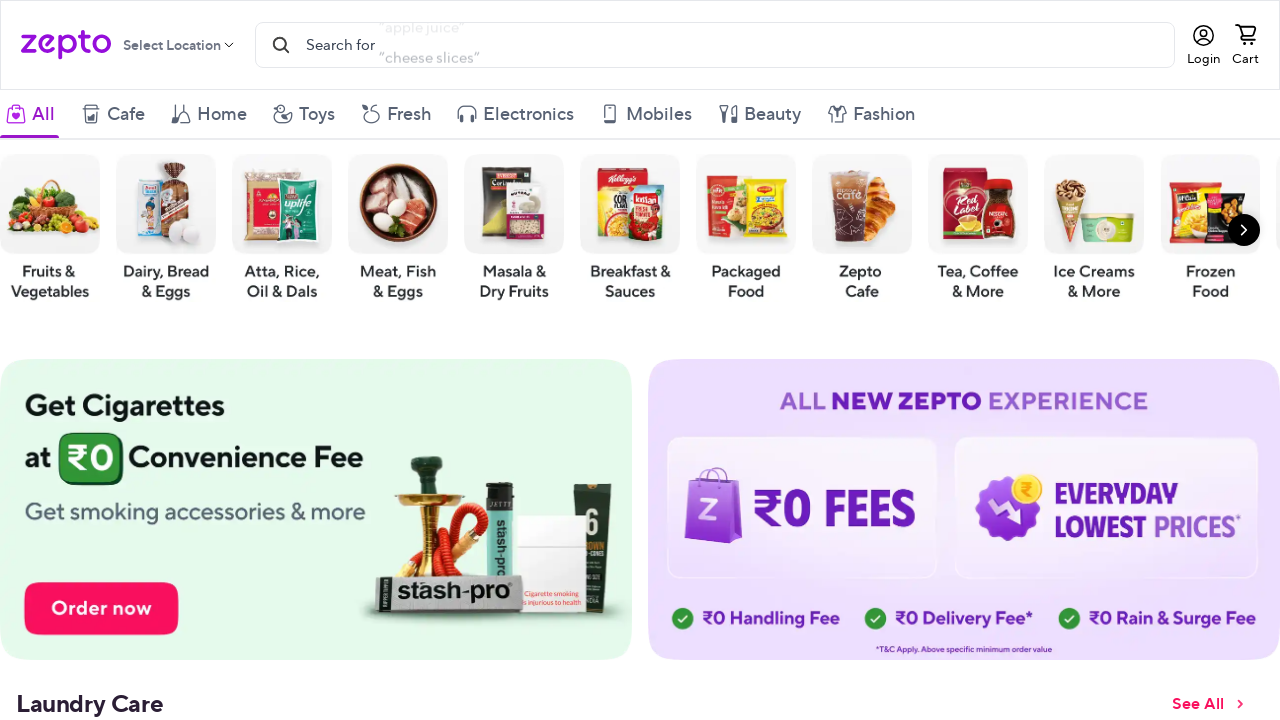

Clicked search button on Zepto homepage at (340, 45) on text='Search for'
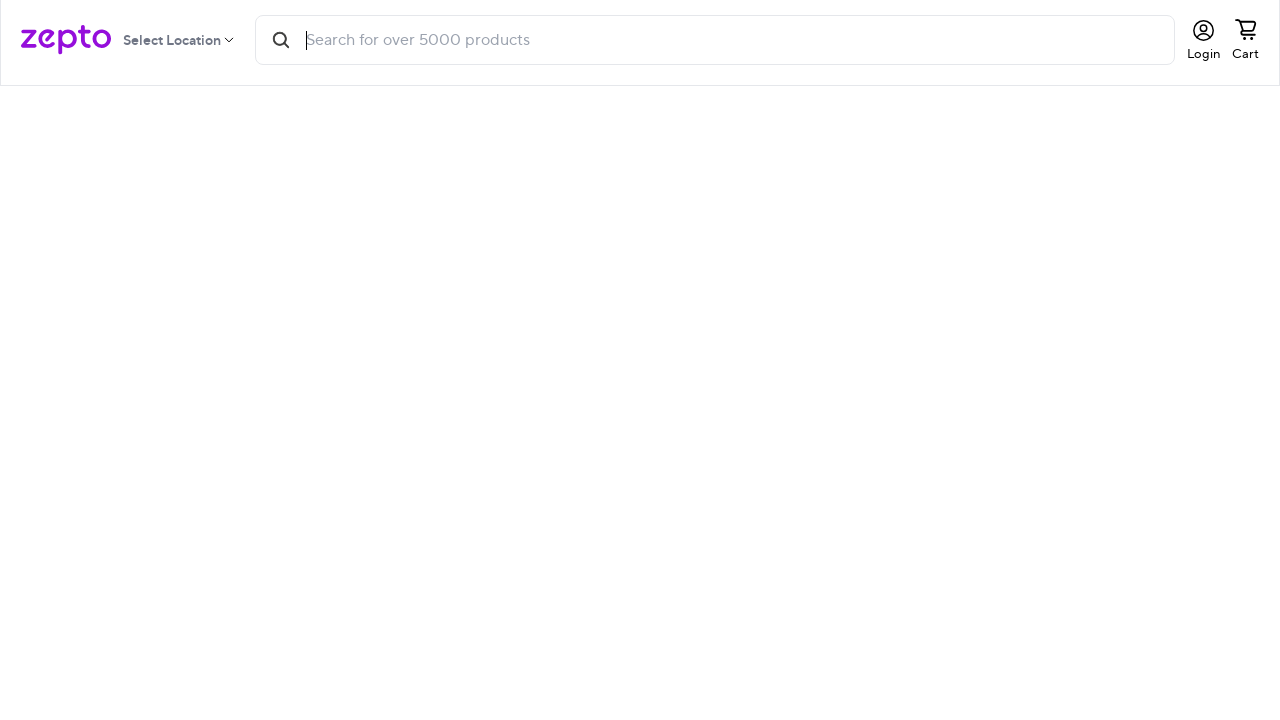

Search input field became visible
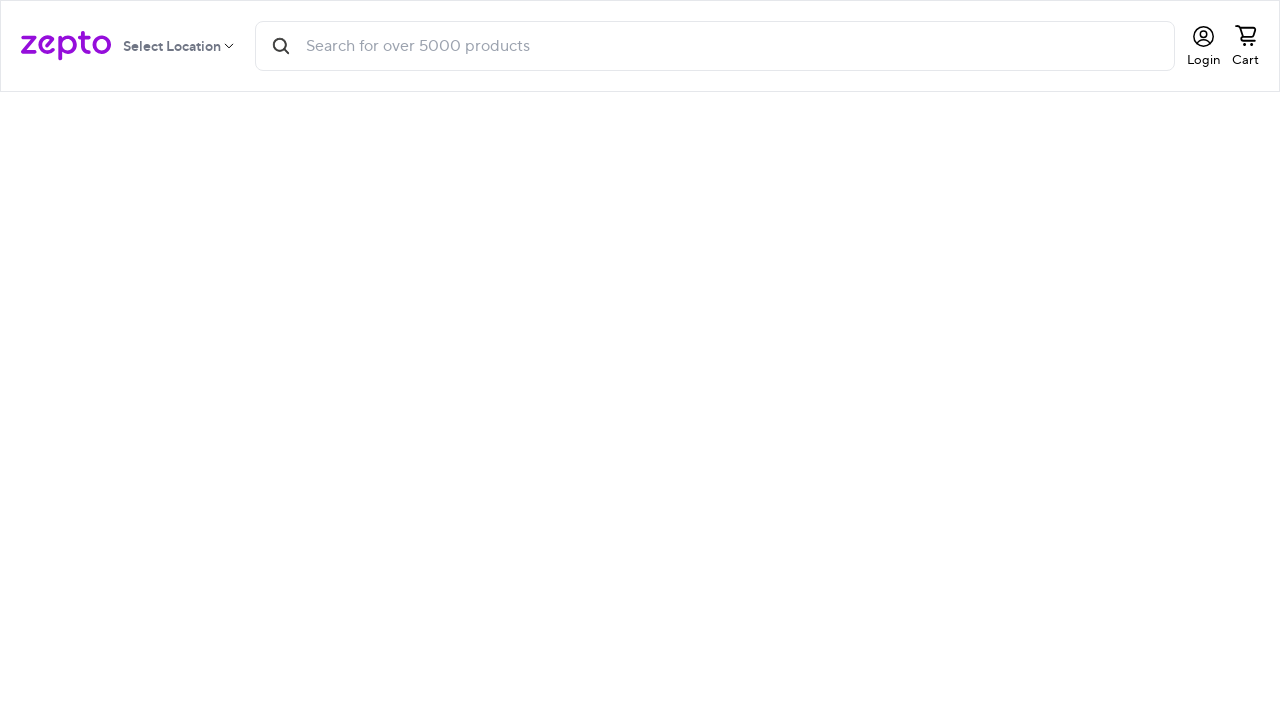

Entered 'Kurkure' in search field on input[placeholder='Search for over 5000 products']
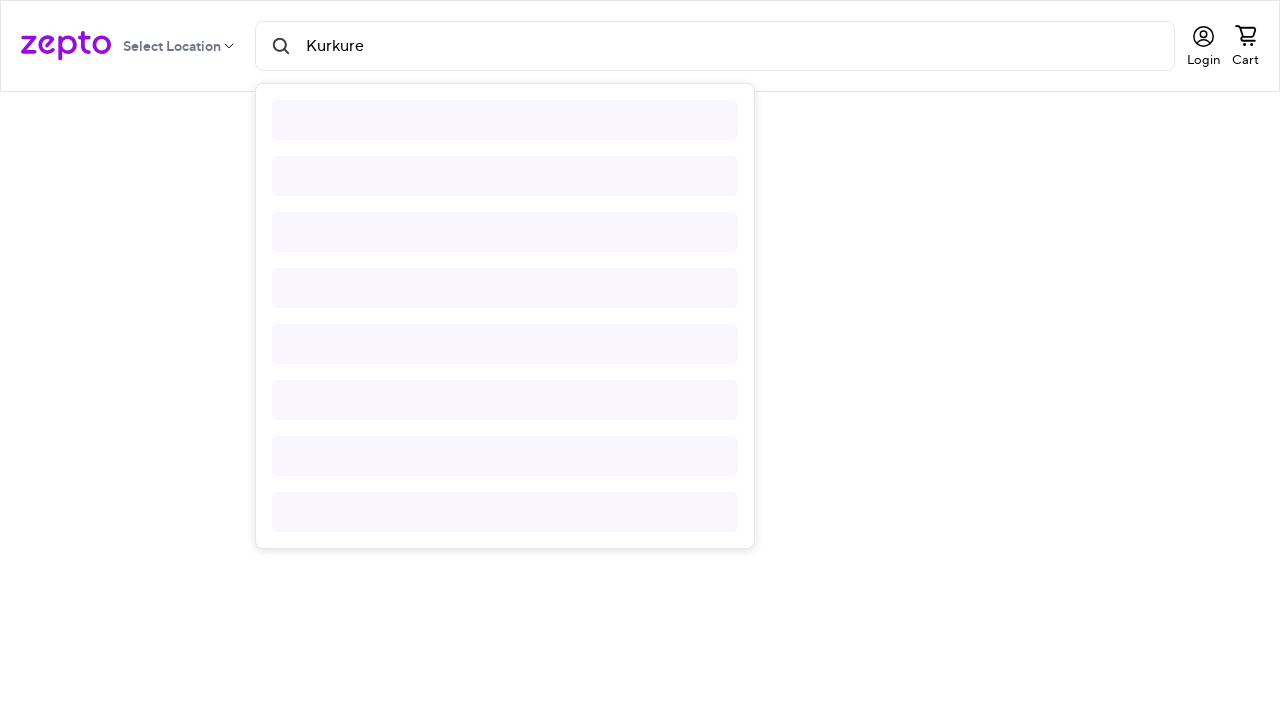

Submitted search by pressing Enter on input[placeholder='Search for over 5000 products']
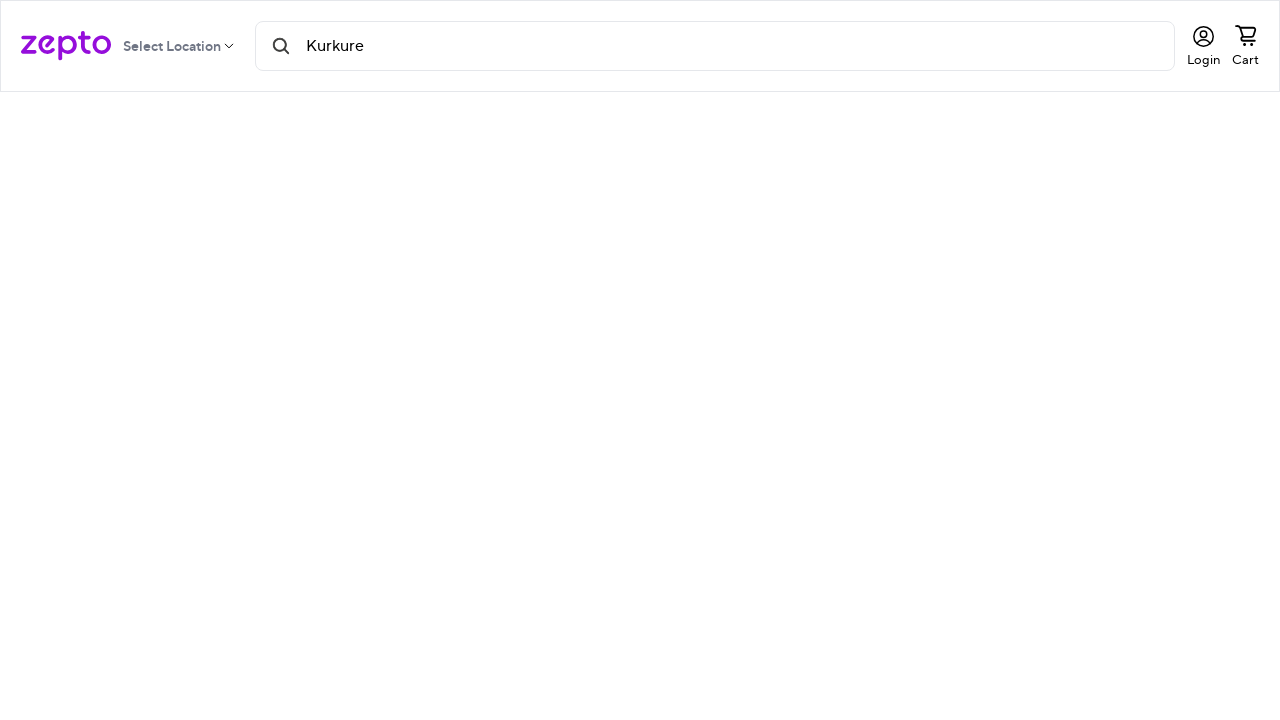

Waited for search results to load
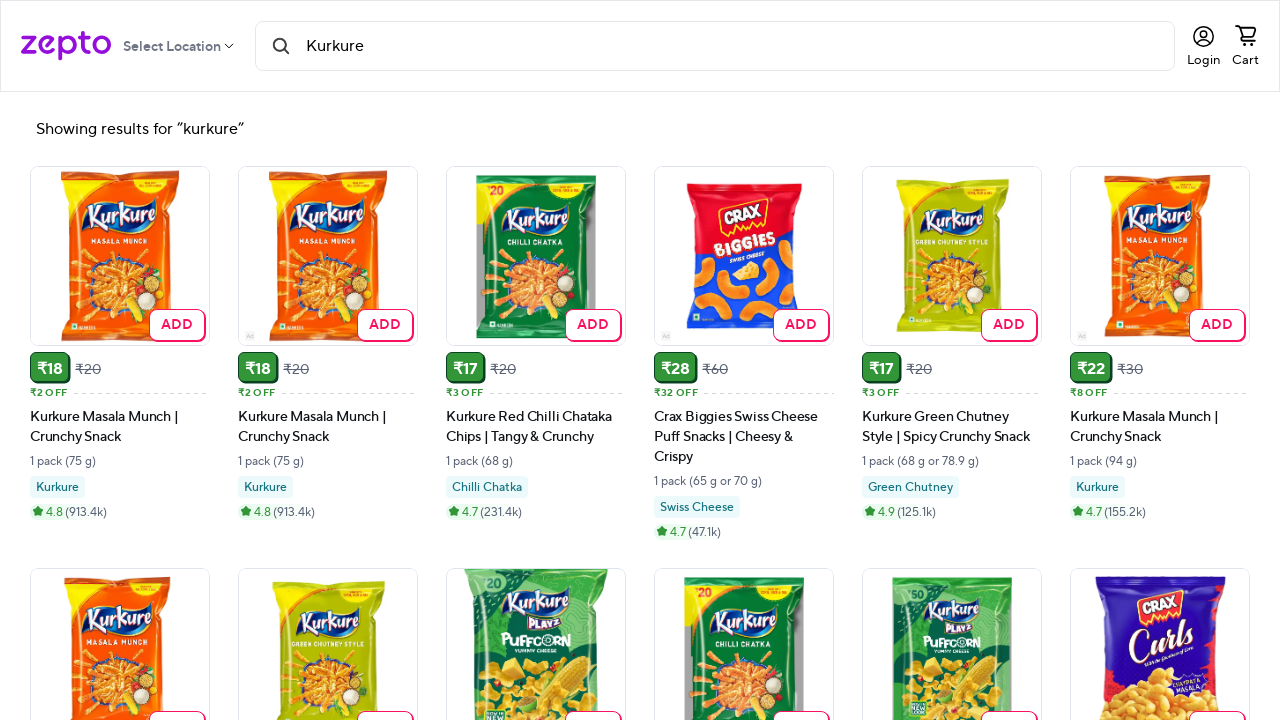

Navigated back to previous page
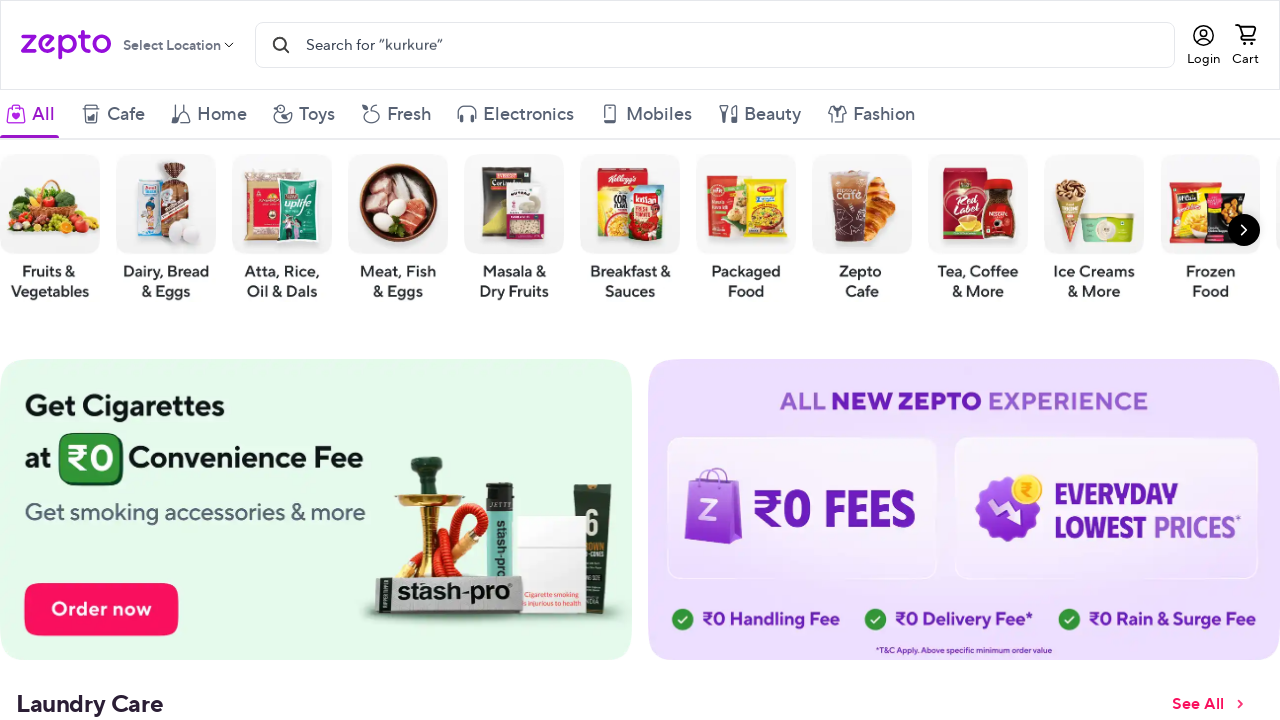

Refreshed the page
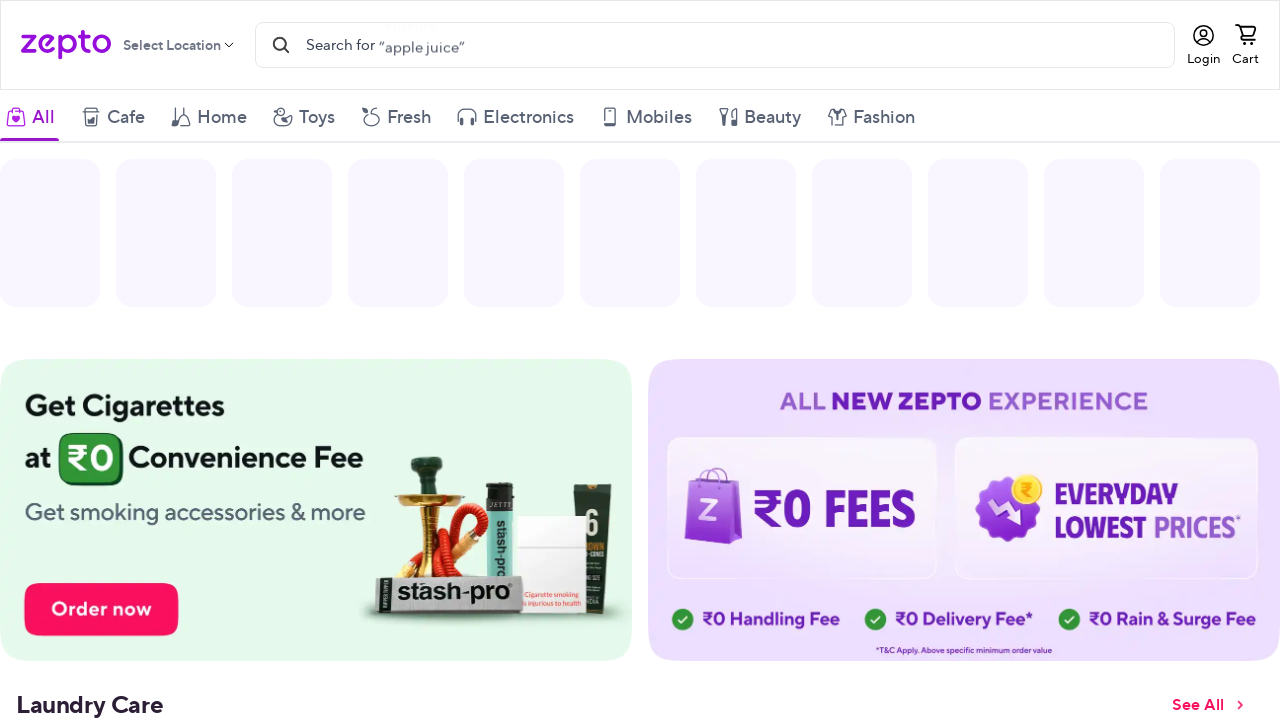

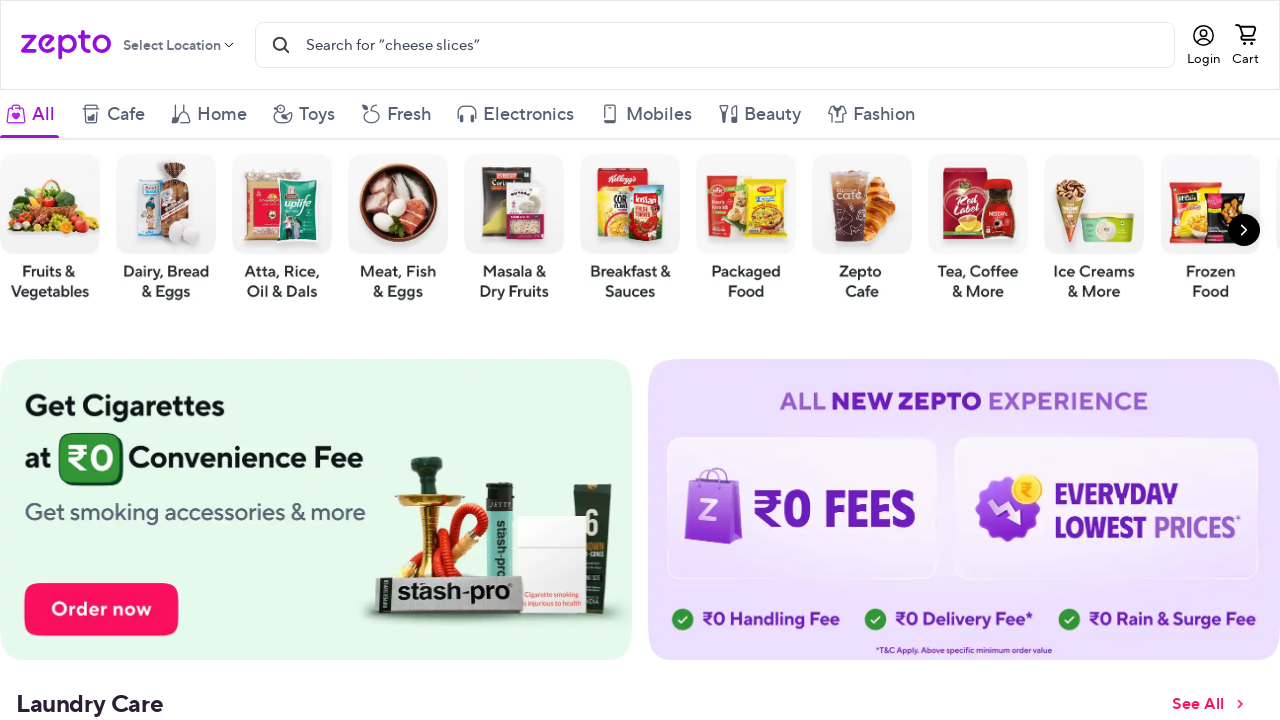